Navigates to Python.org homepage and verifies that upcoming events are displayed with their dates and names

Starting URL: https://python.org

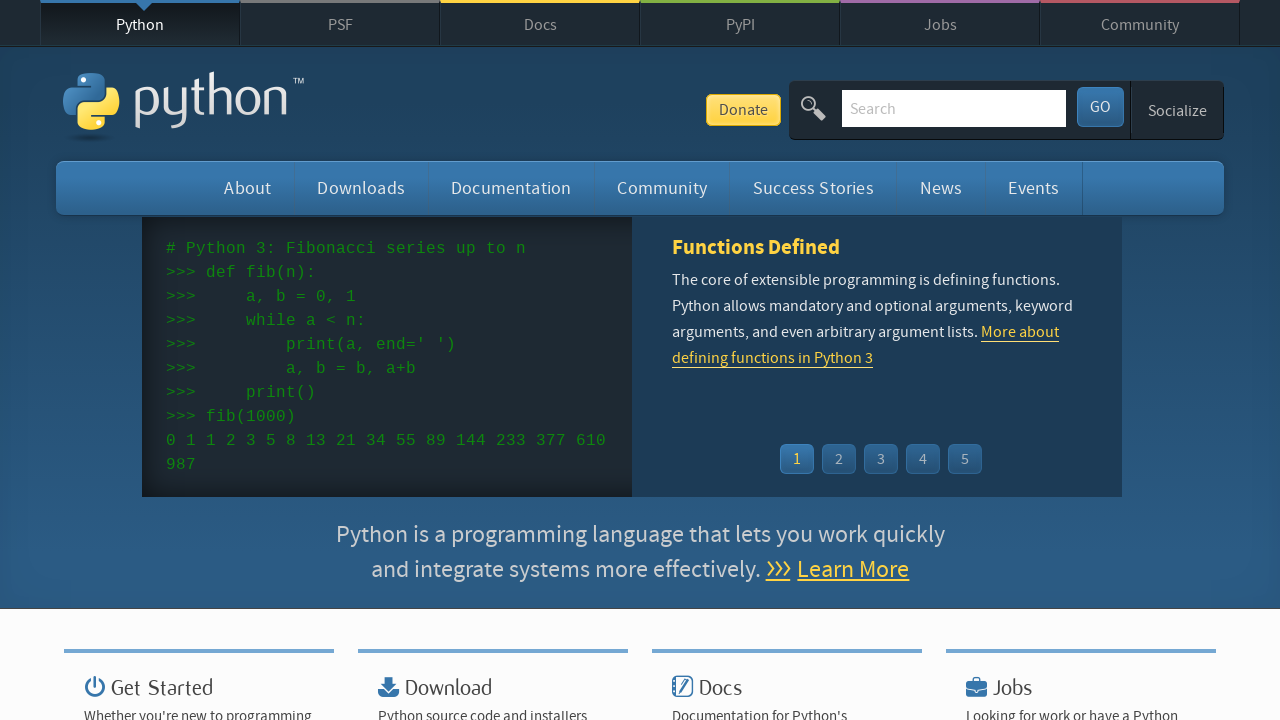

Waited for events section to load
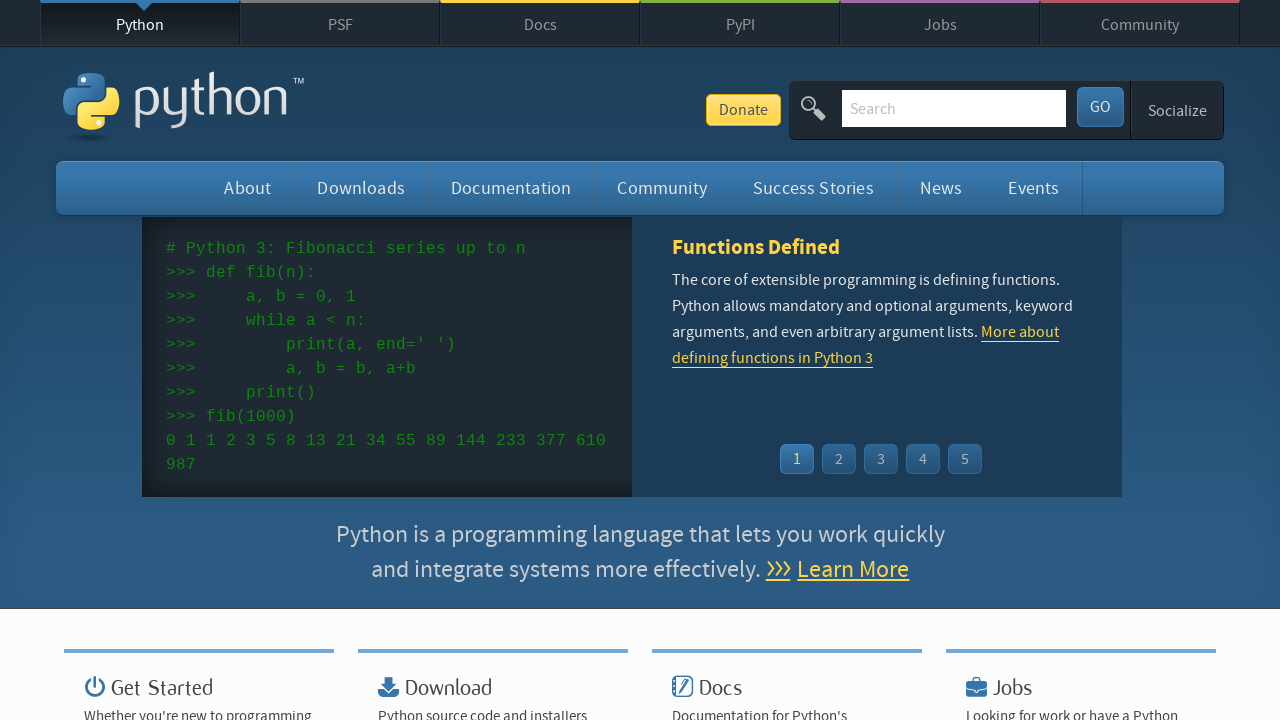

Located all event date elements
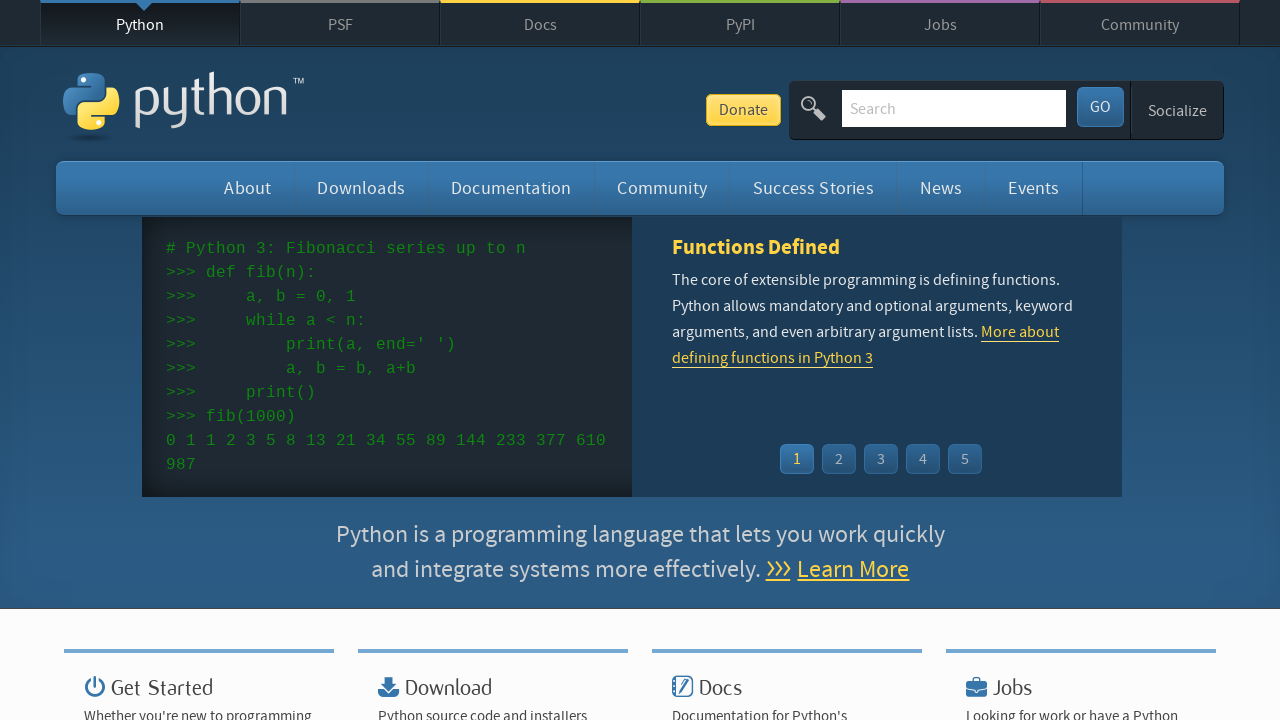

Verified that event dates are present
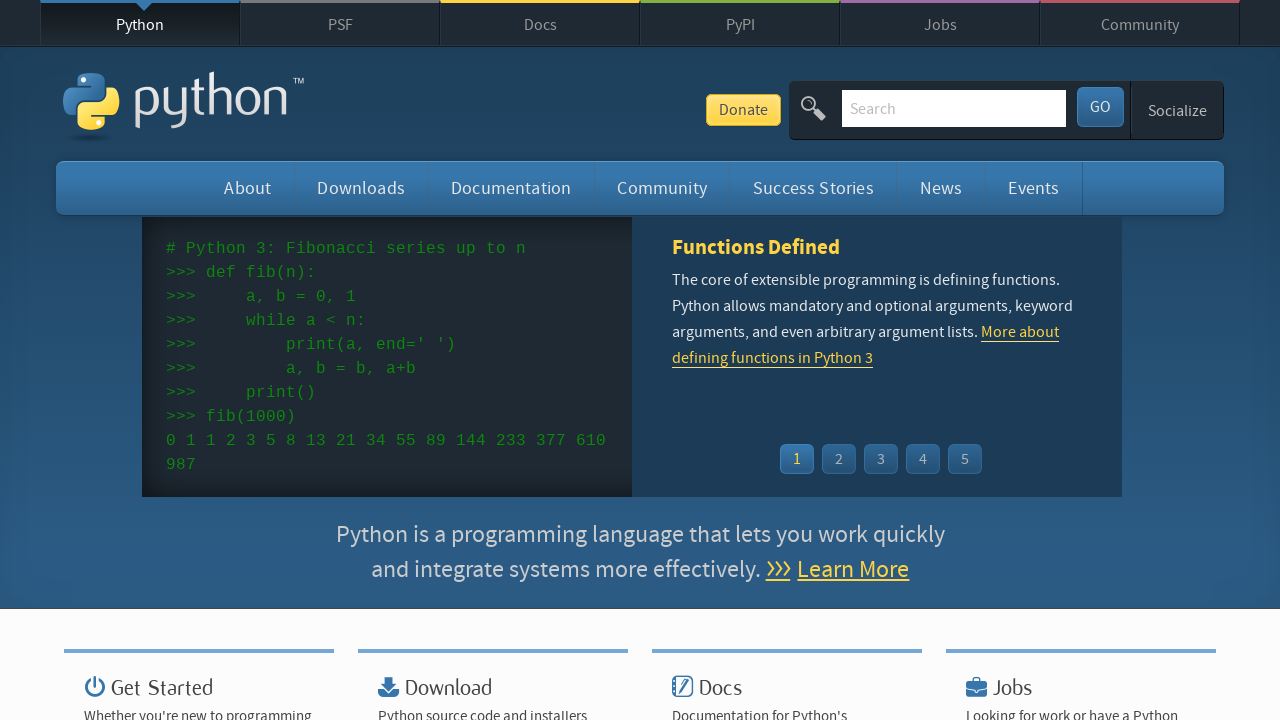

Located all event name elements
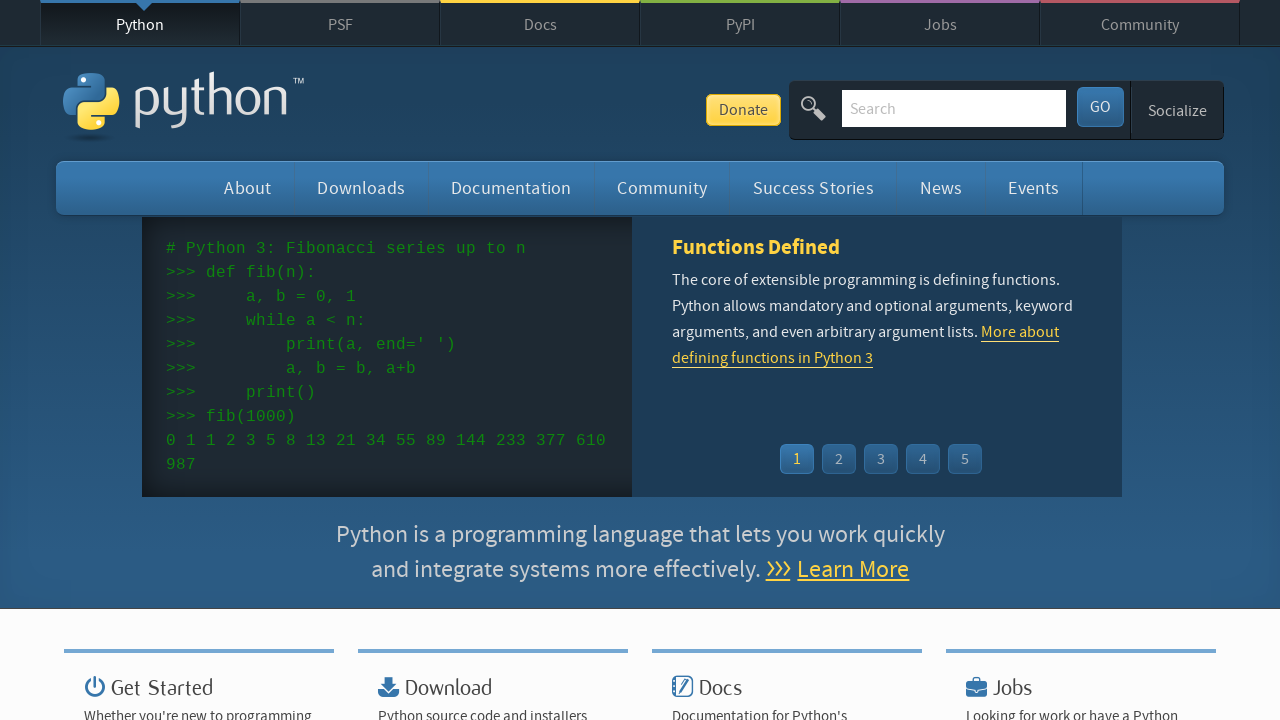

Verified that event names are present
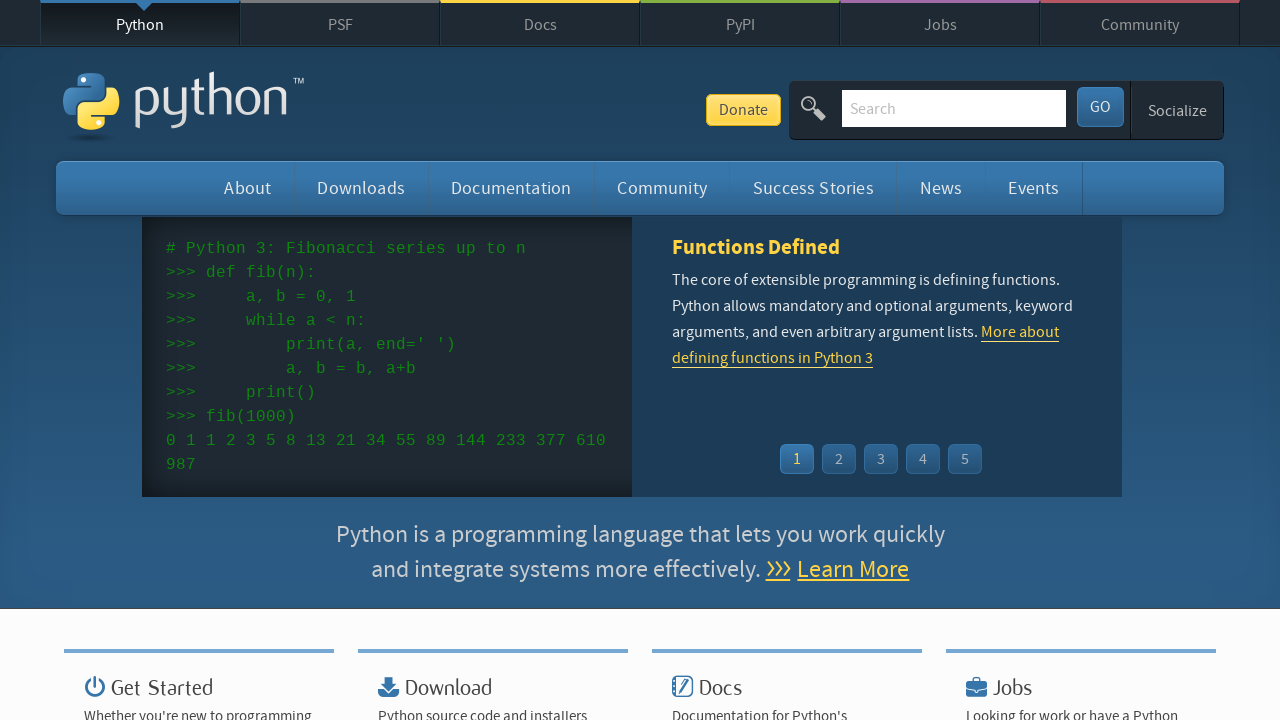

Retrieved text content for event 0 date
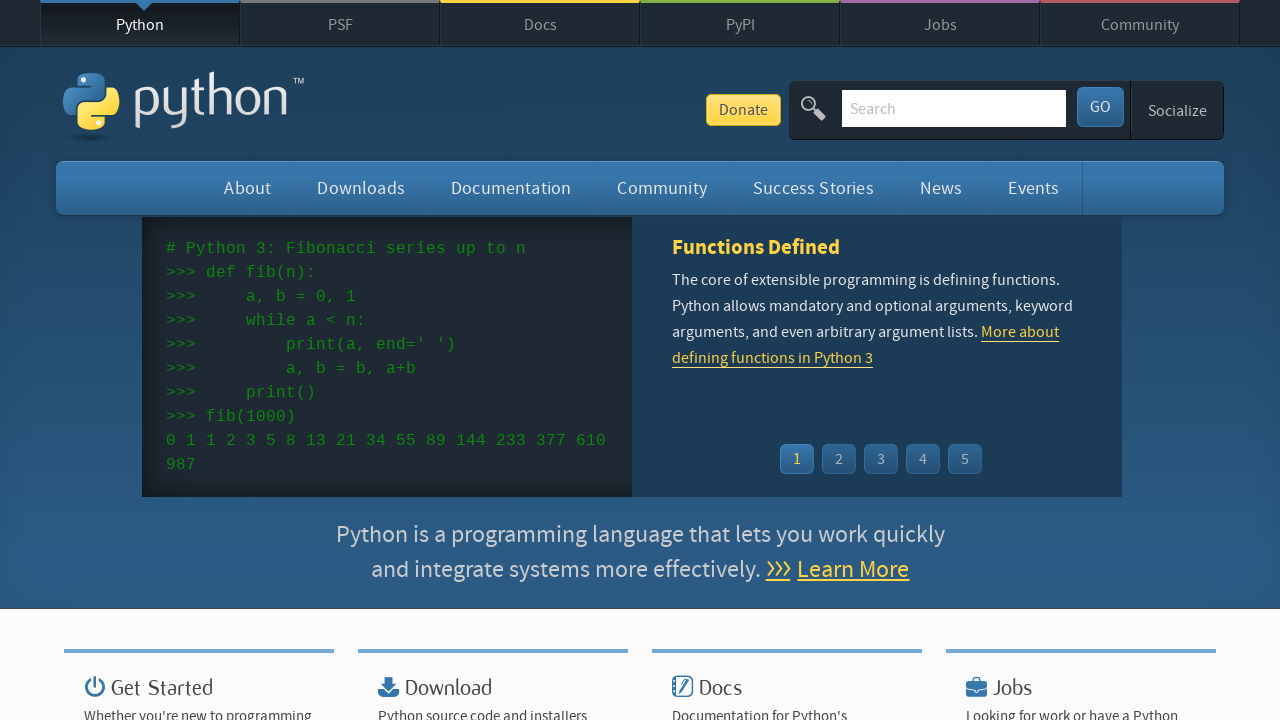

Retrieved text content for event 0 name
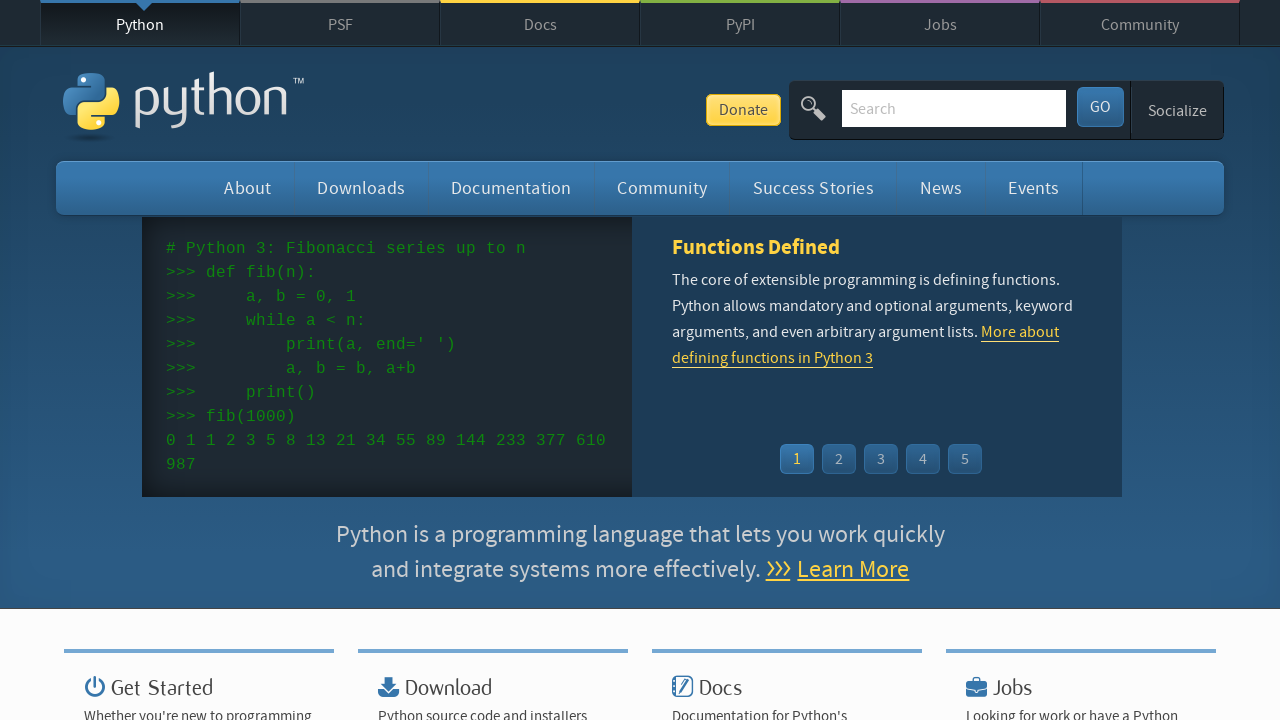

Verified event 0 has a date: '2026-02-27'
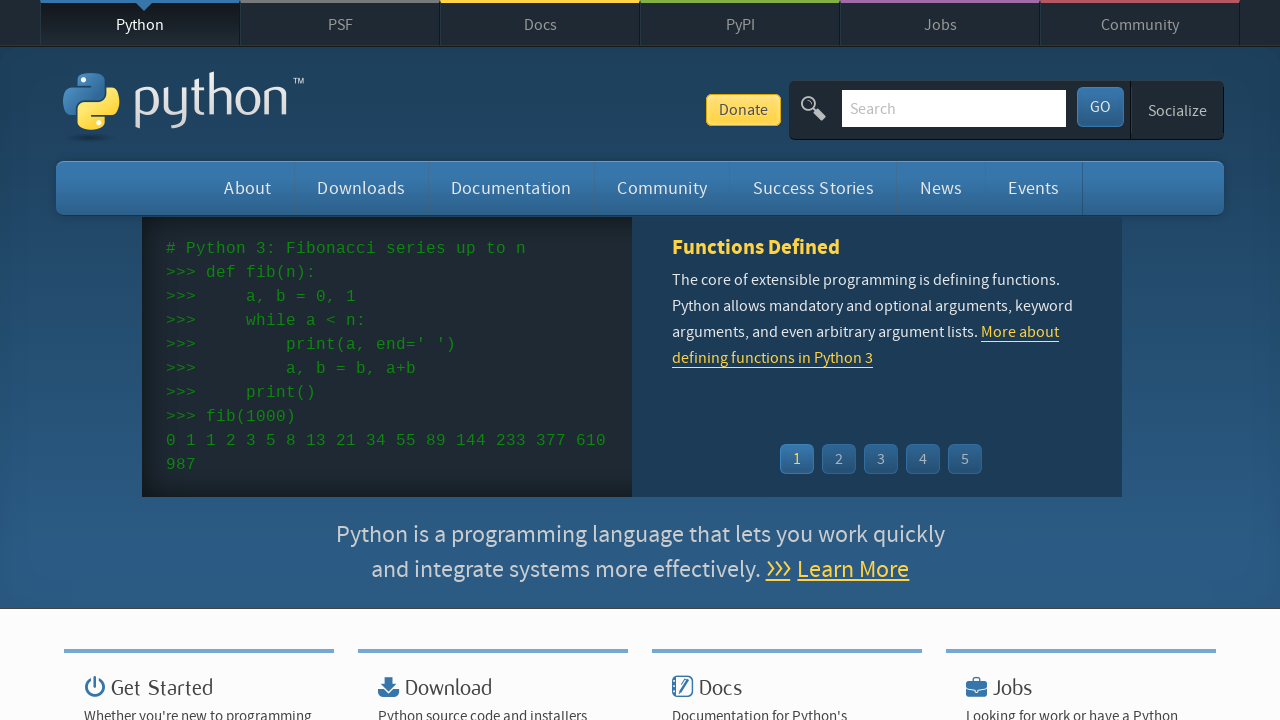

Verified event 0 has a name: 'MLOps Open Source Sprint – PyLadies Amsterdam'
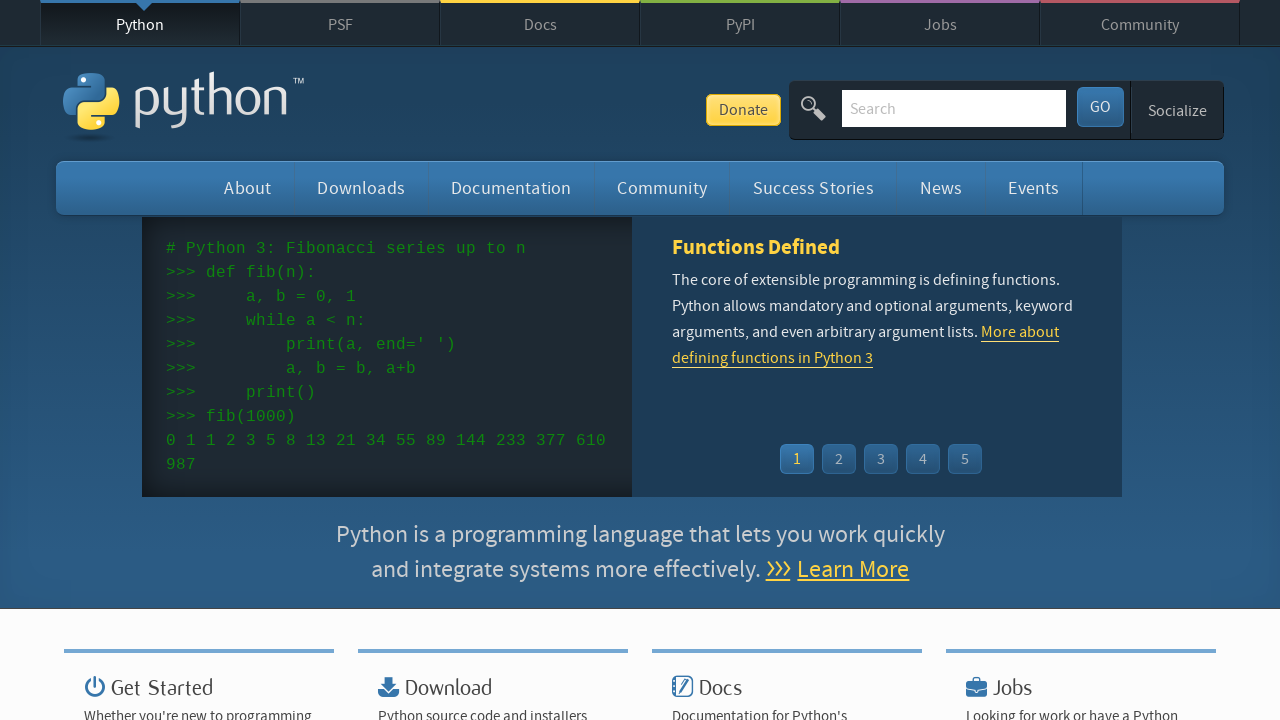

Retrieved text content for event 1 date
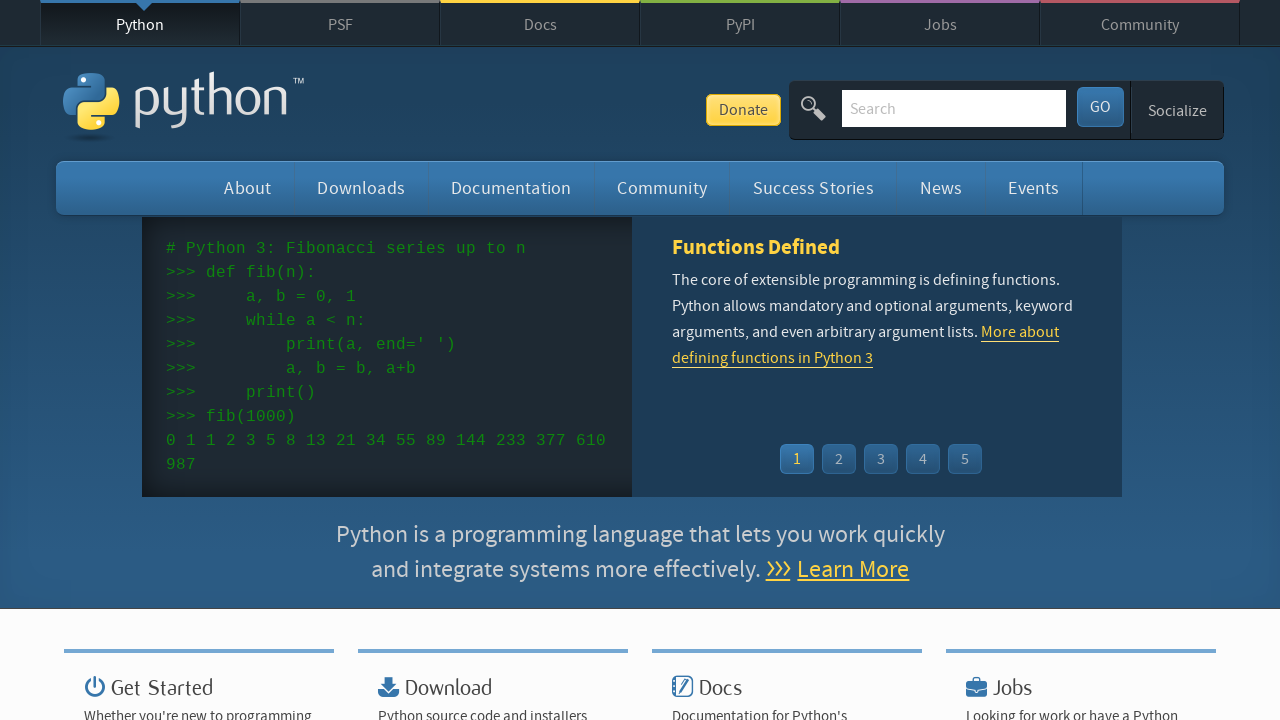

Retrieved text content for event 1 name
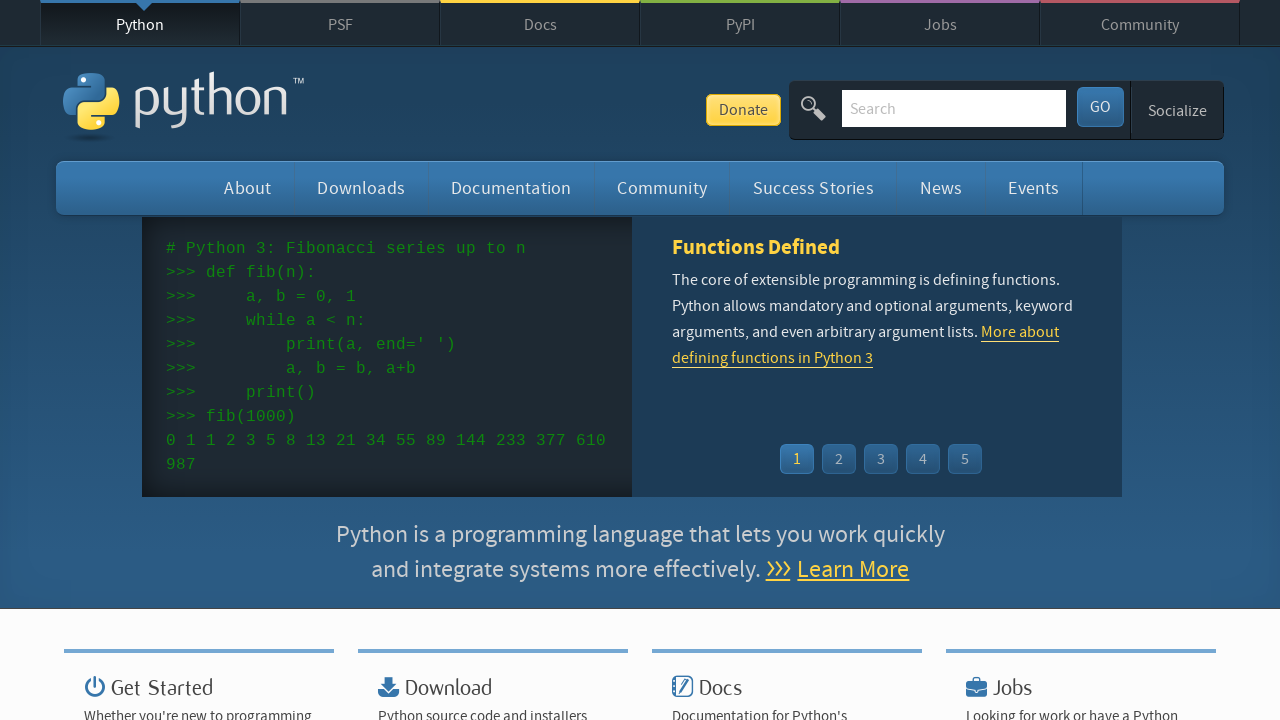

Verified event 1 has a date: '2026-03-04'
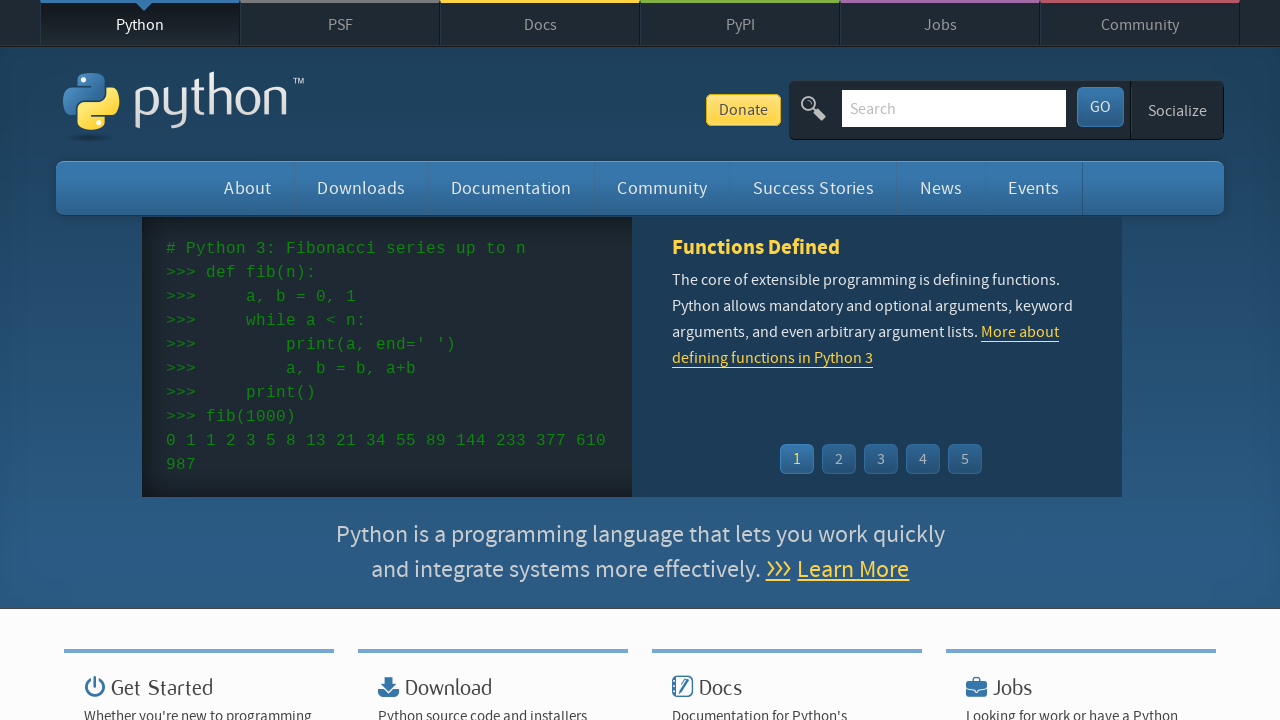

Verified event 1 has a name: 'Python Unplugged on PyTV'
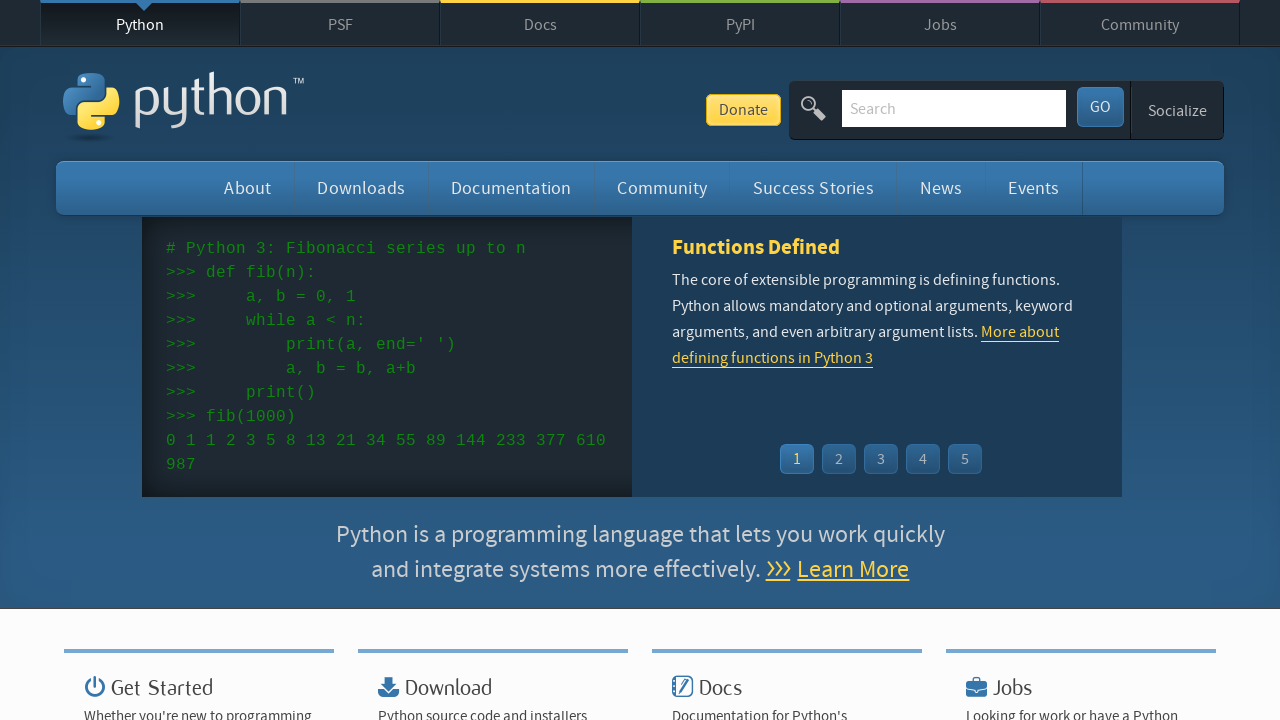

Retrieved text content for event 2 date
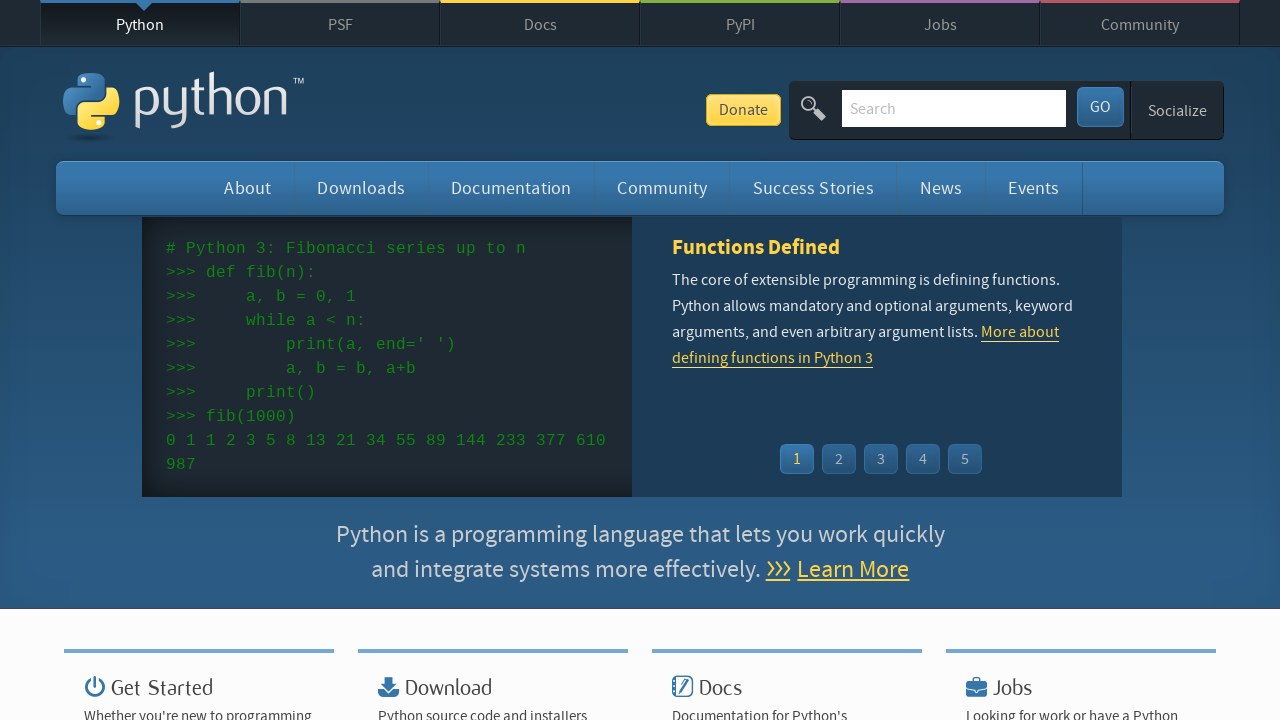

Retrieved text content for event 2 name
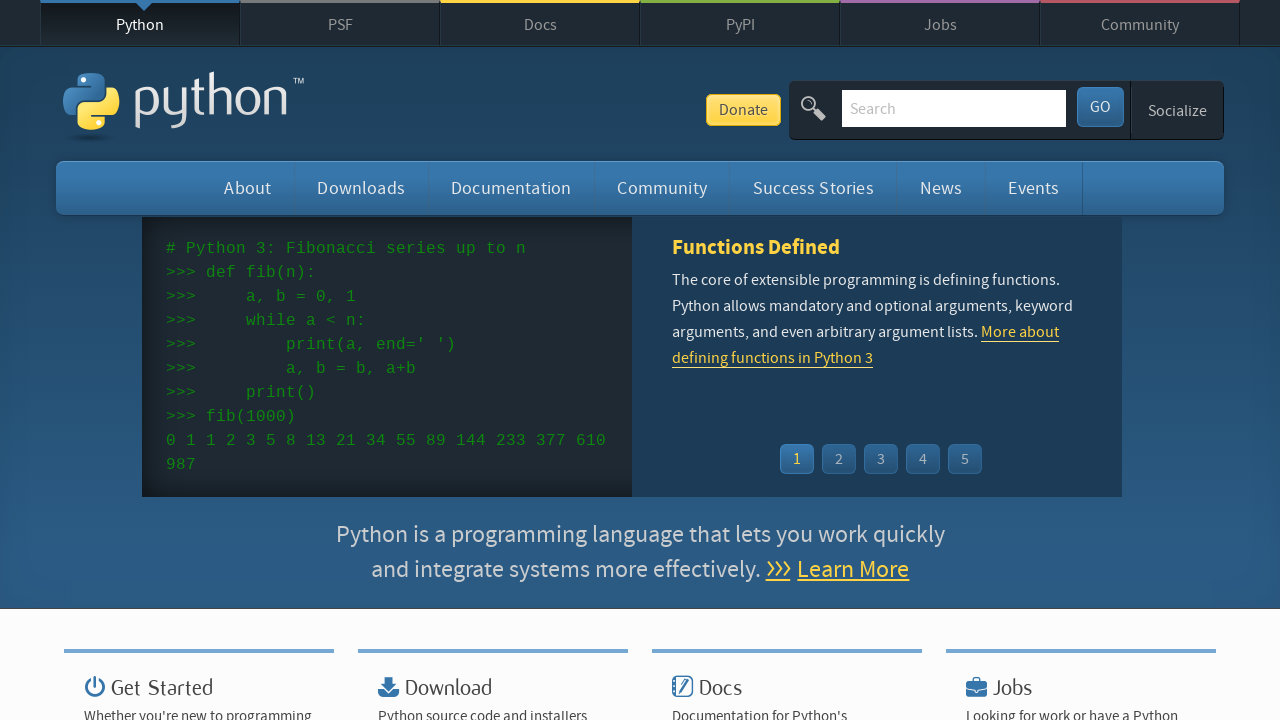

Verified event 2 has a date: '2026-03-04'
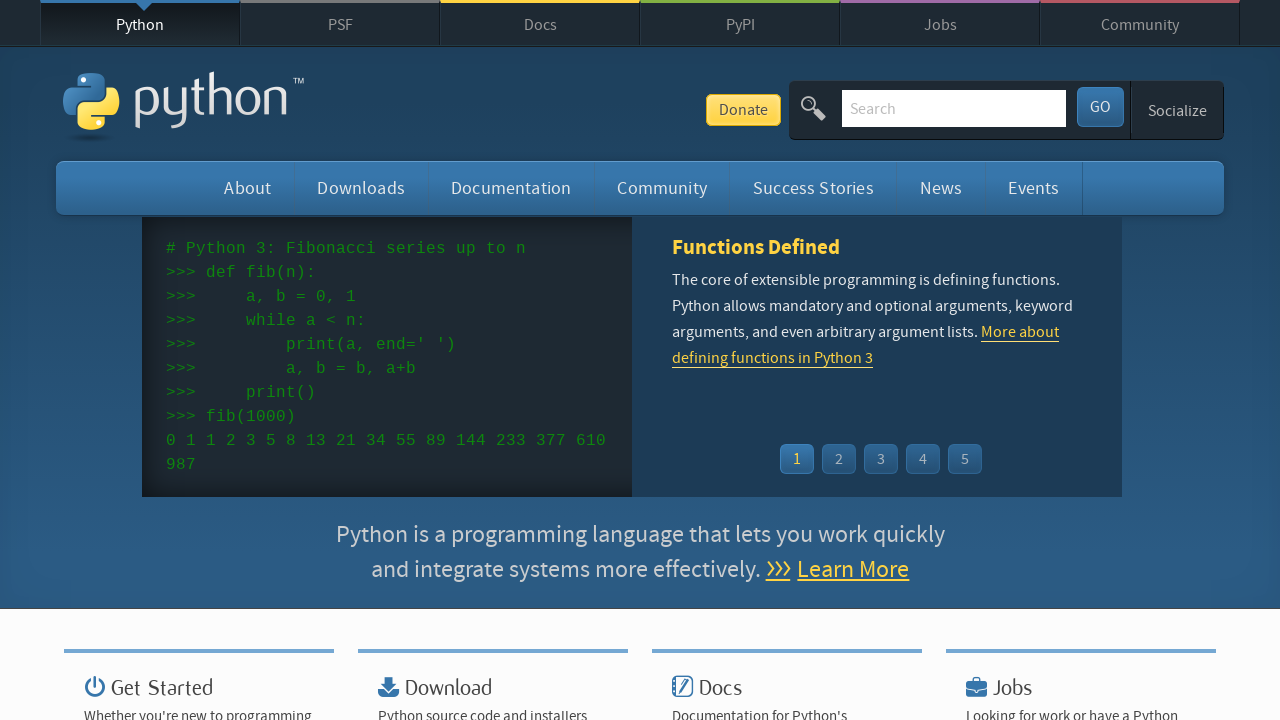

Verified event 2 has a name: 'PyTV x PyLadies Amsterdam speakers Meet and Greet'
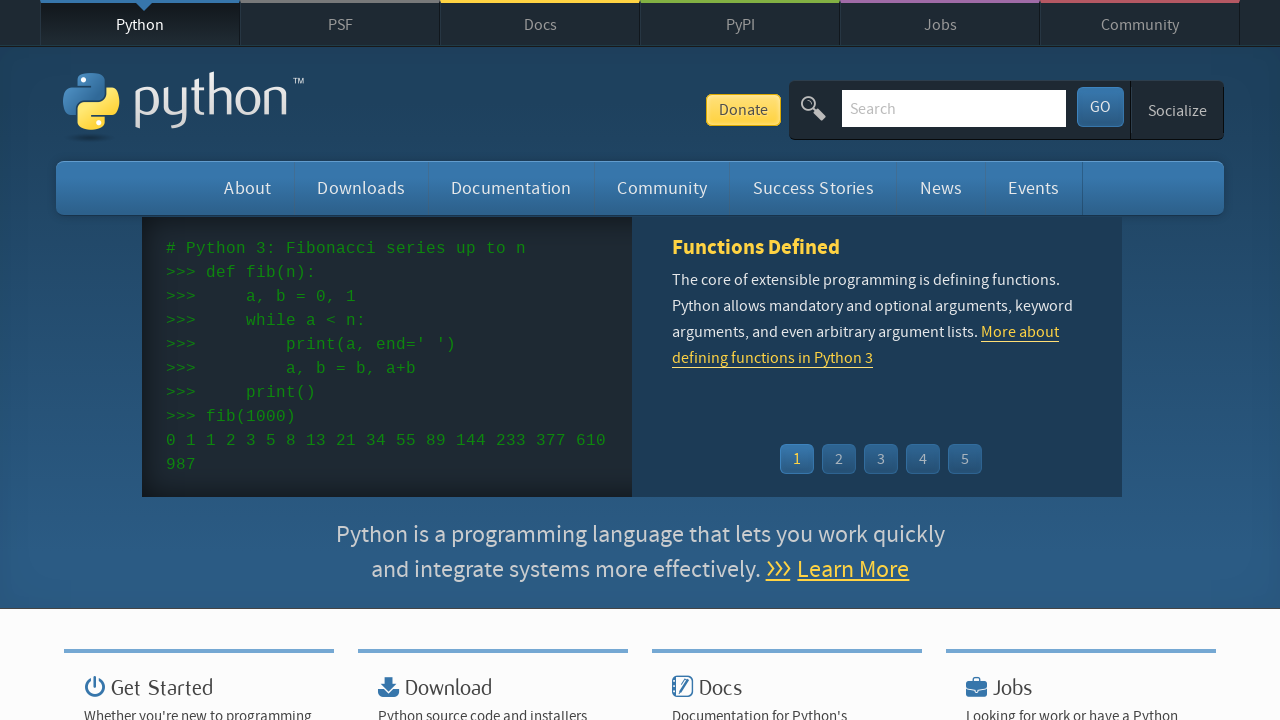

Retrieved text content for event 3 date
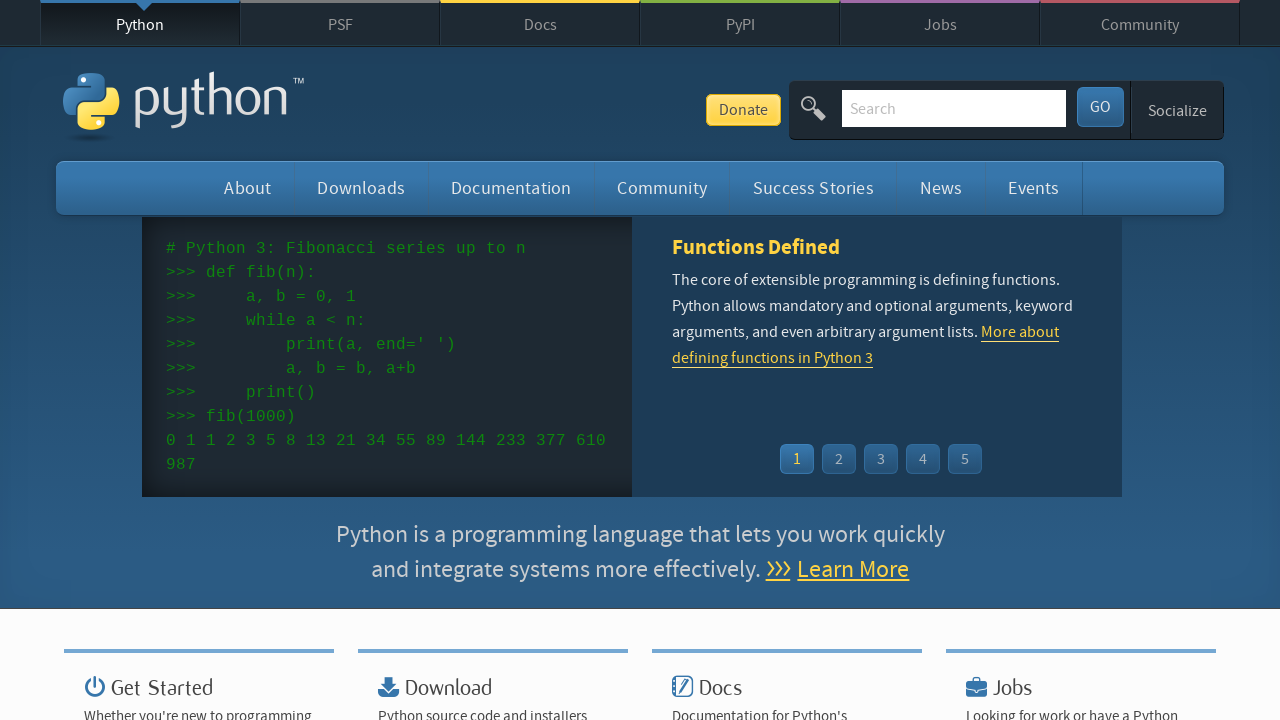

Retrieved text content for event 3 name
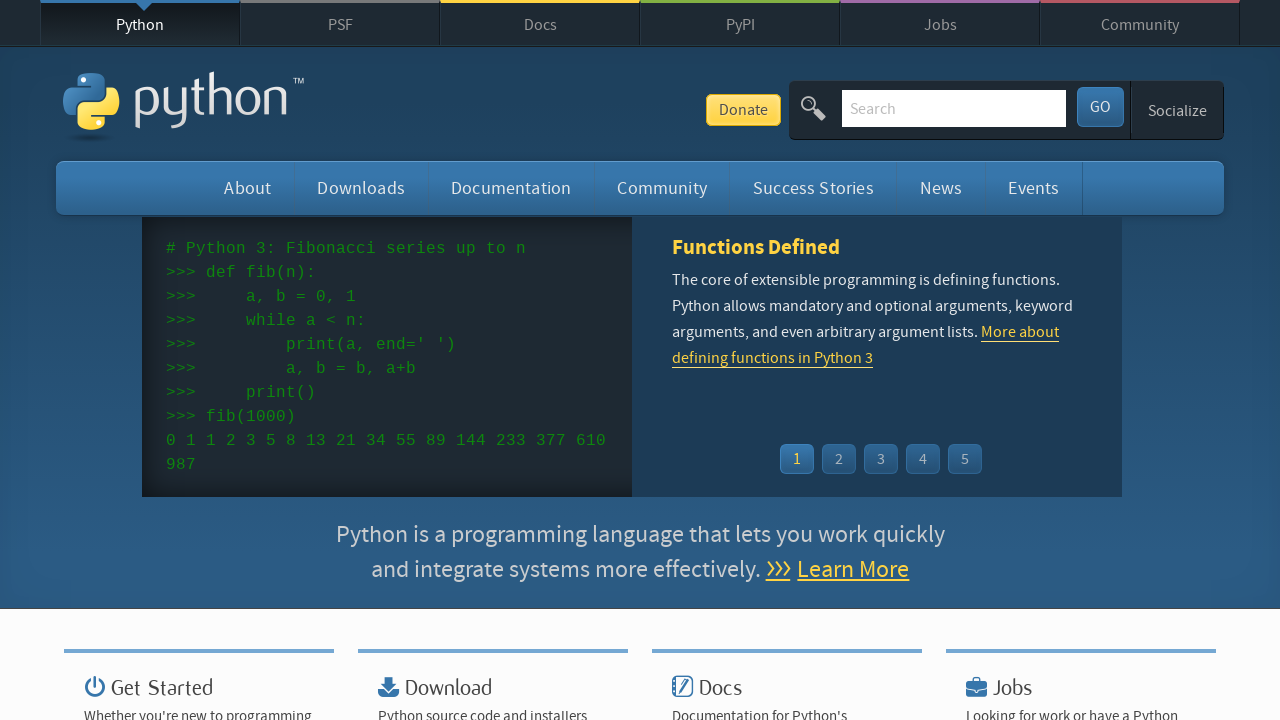

Verified event 3 has a date: '2026-03-14'
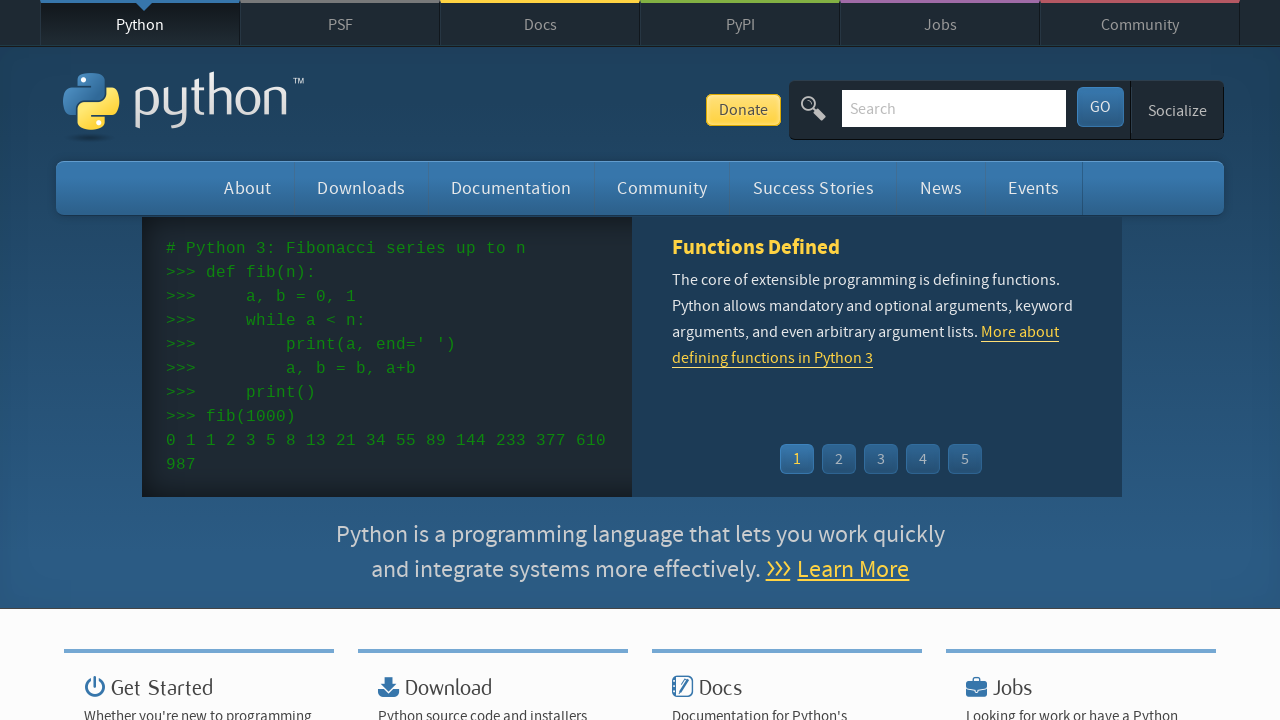

Verified event 3 has a name: 'PyConf Hyderabad 2026'
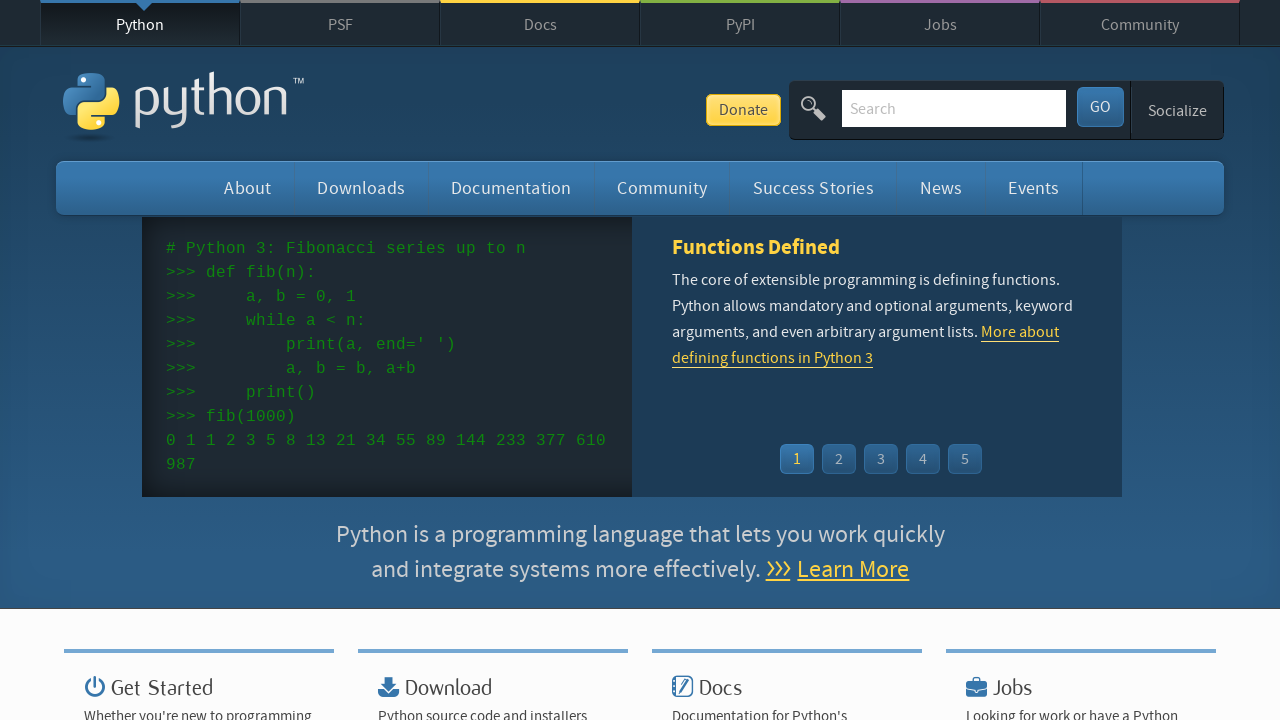

Retrieved text content for event 4 date
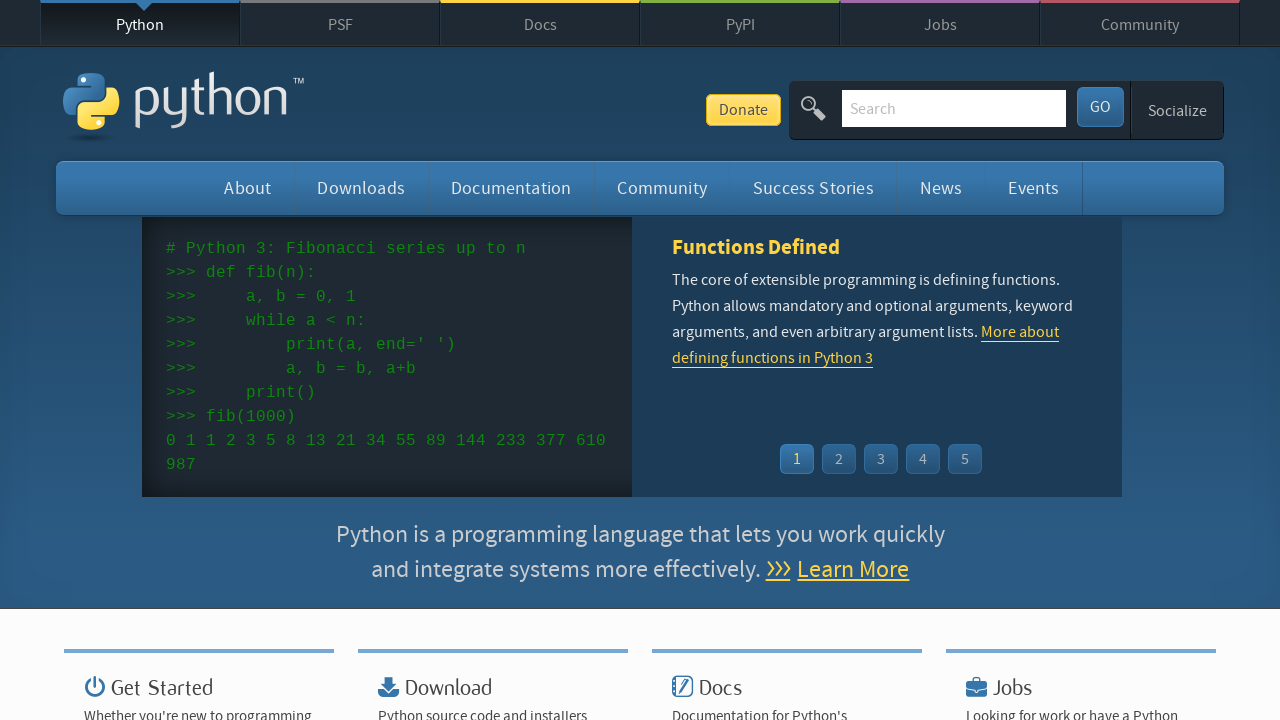

Retrieved text content for event 4 name
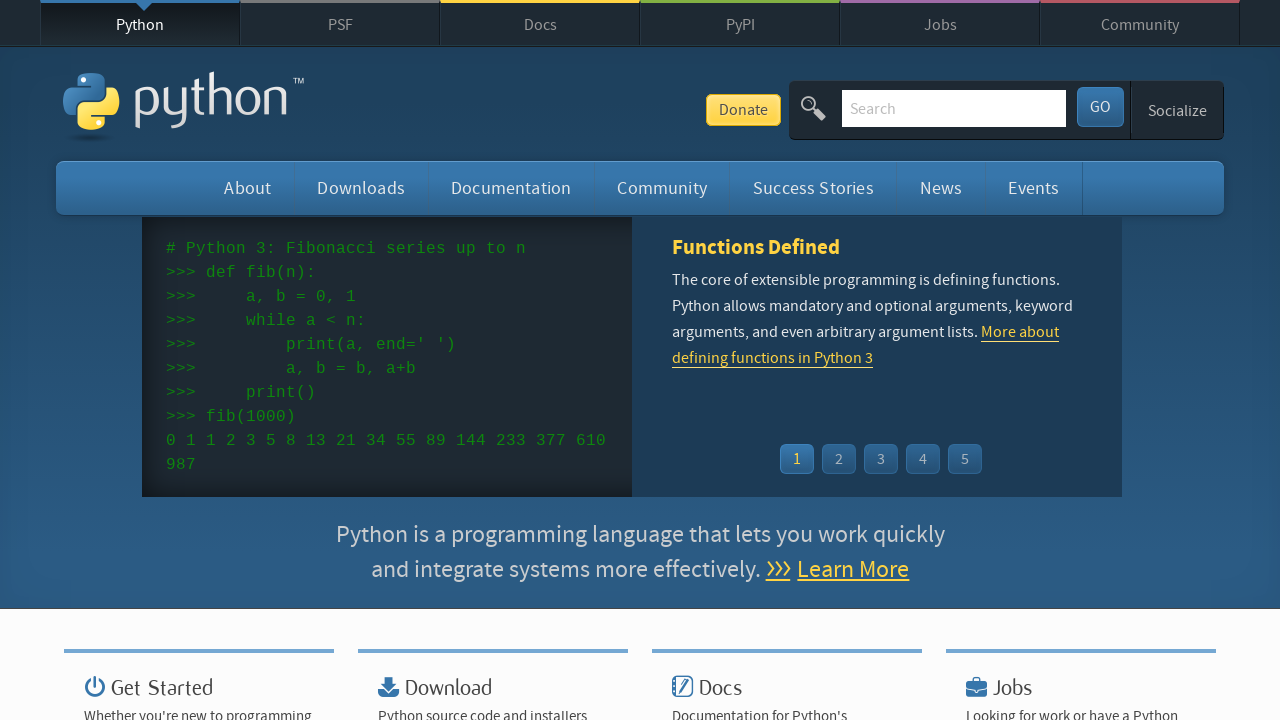

Verified event 4 has a date: '2026-03-21'
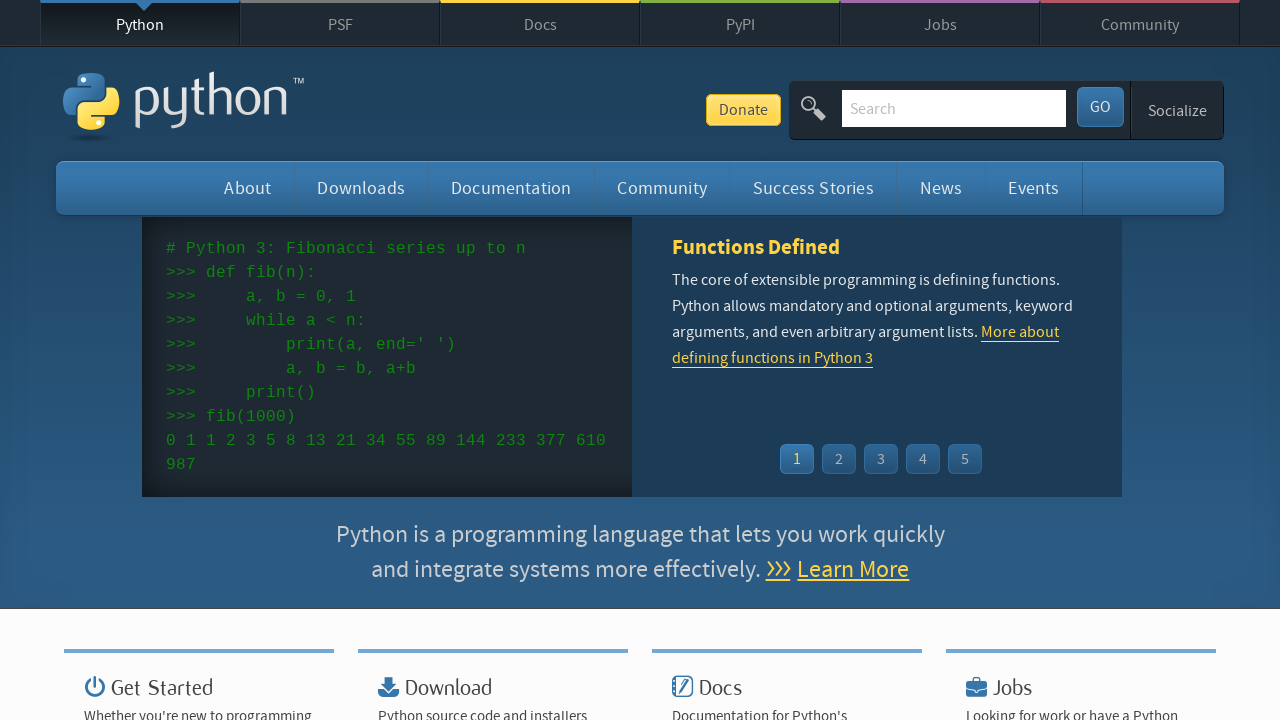

Verified event 4 has a name: 'PythonAsia 2026'
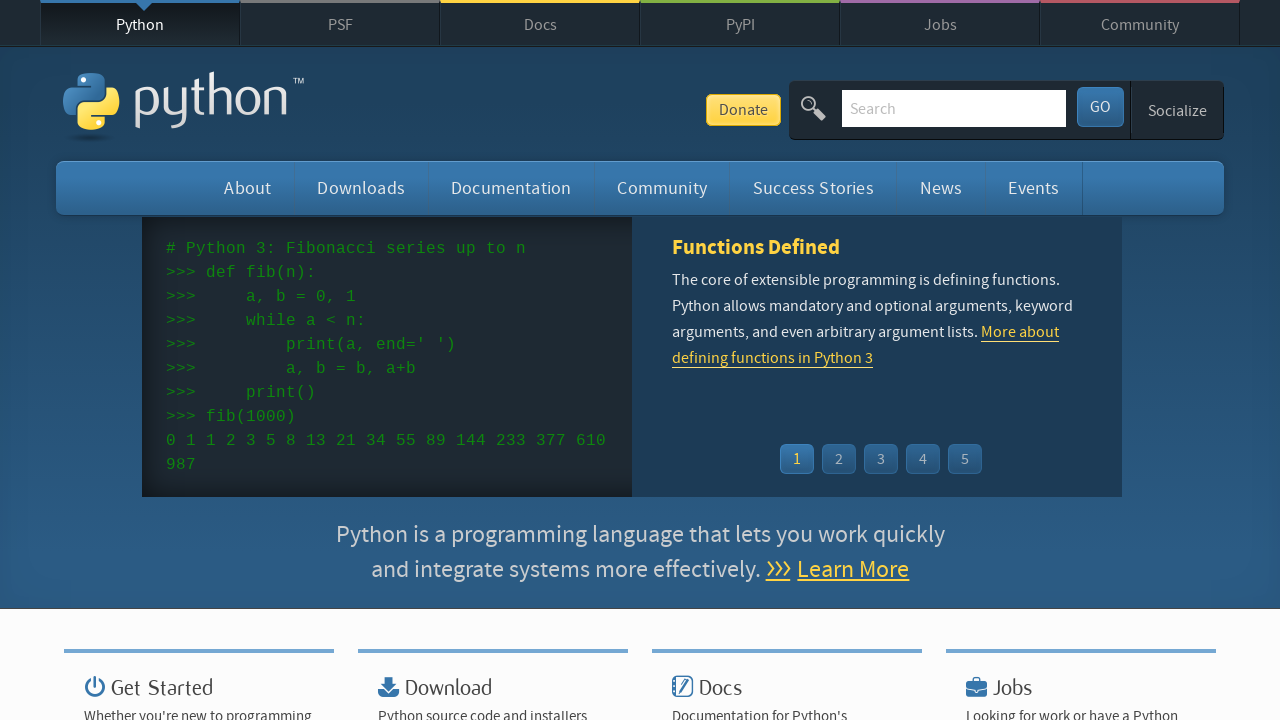

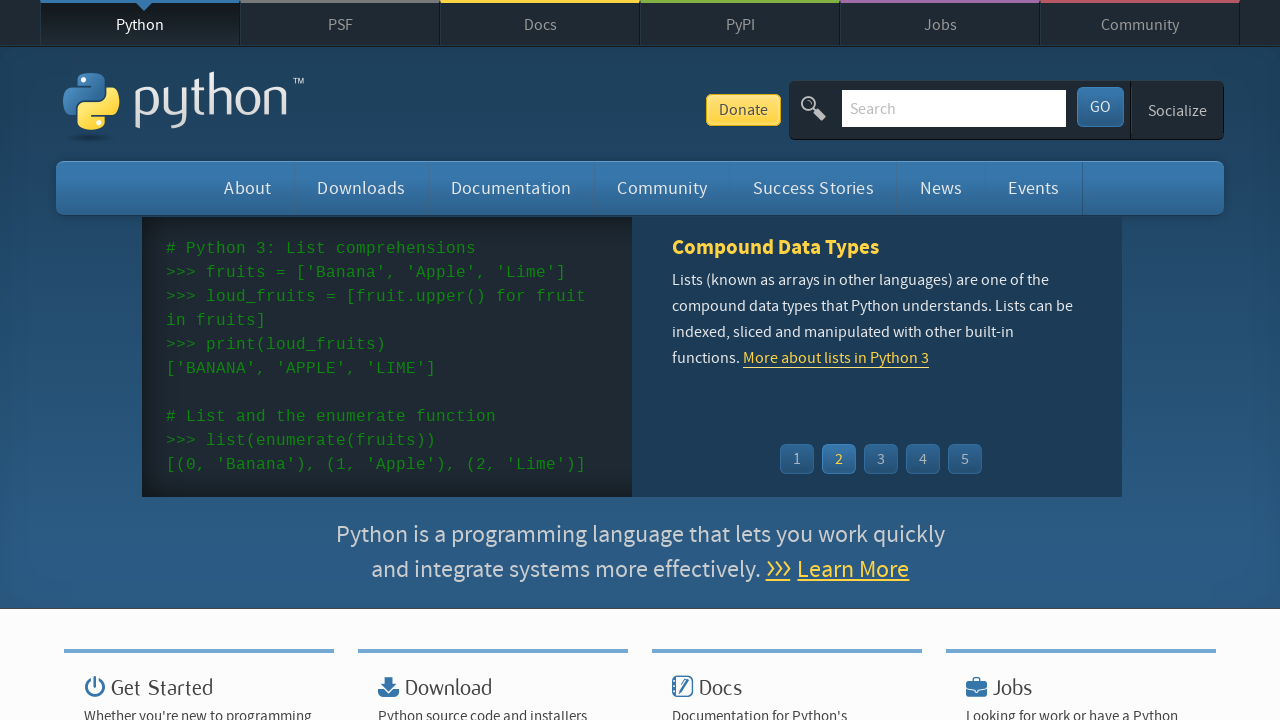